Finds a button element by name and verifies its value attribute does not equal "Next"

Starting URL: https://kristinek.github.io/site/examples/locators

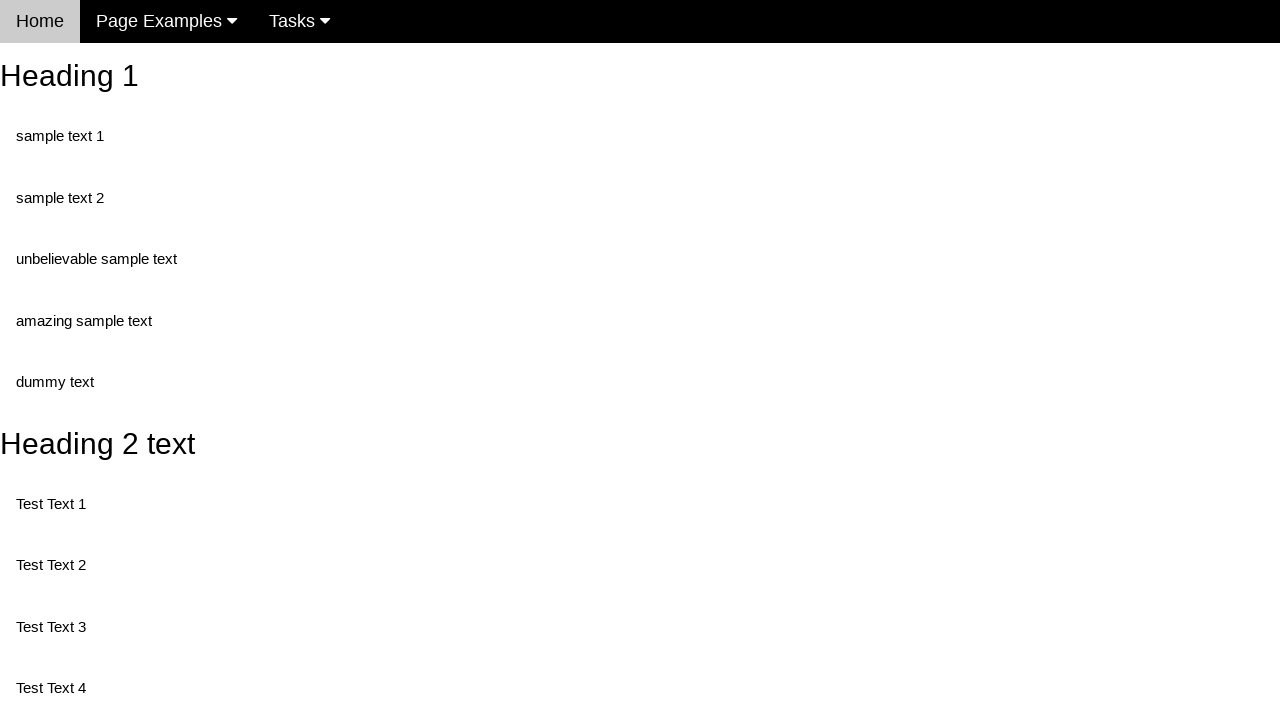

Navigated to locators example page
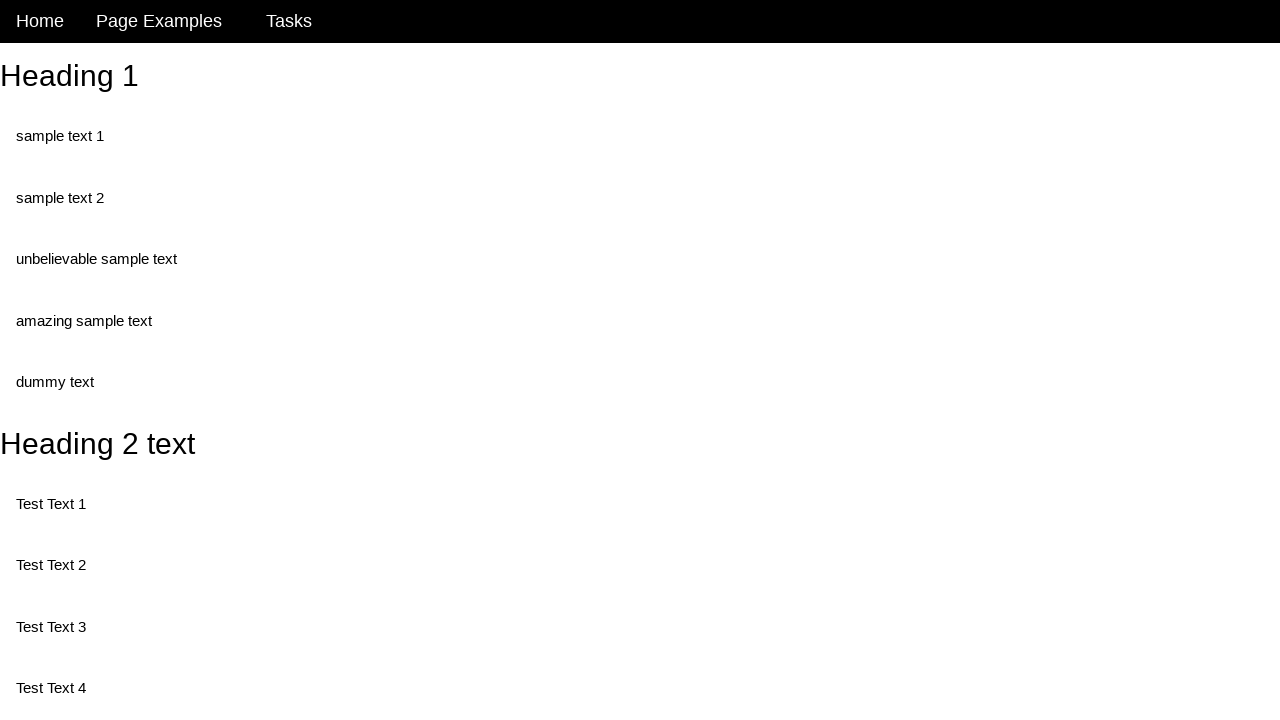

Located button element with name 'randomButton1'
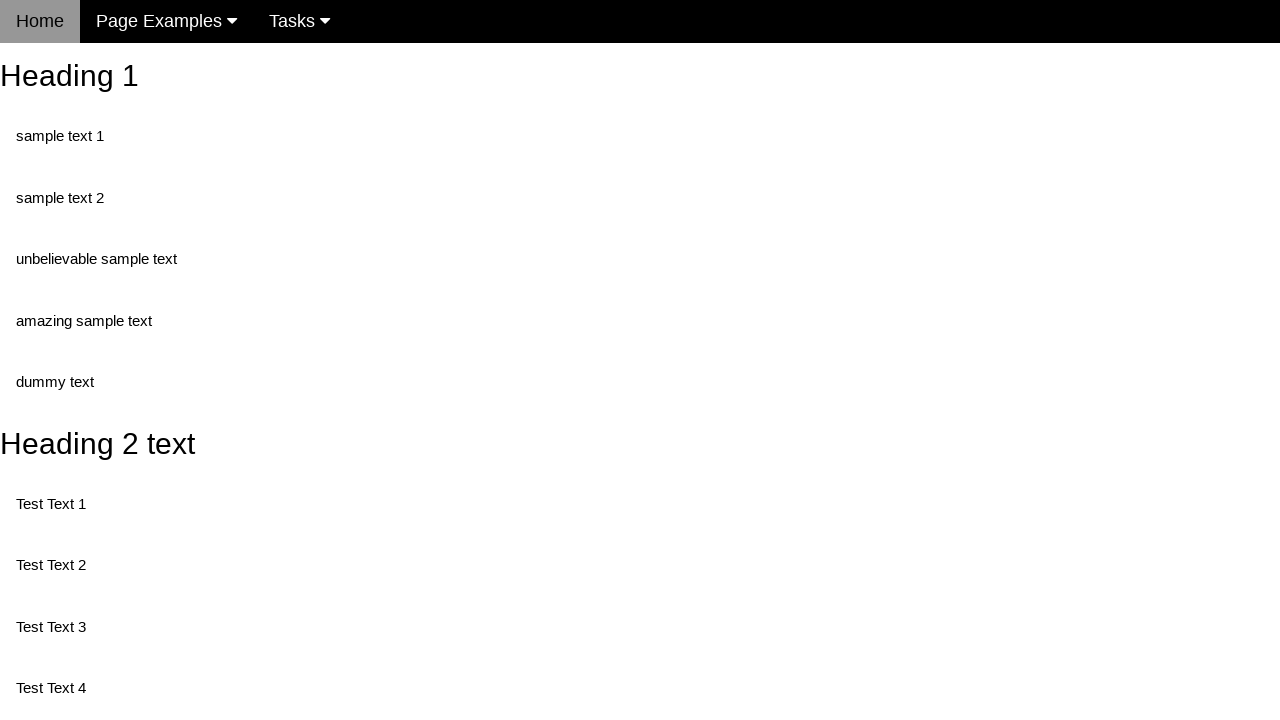

Button element became visible and ready
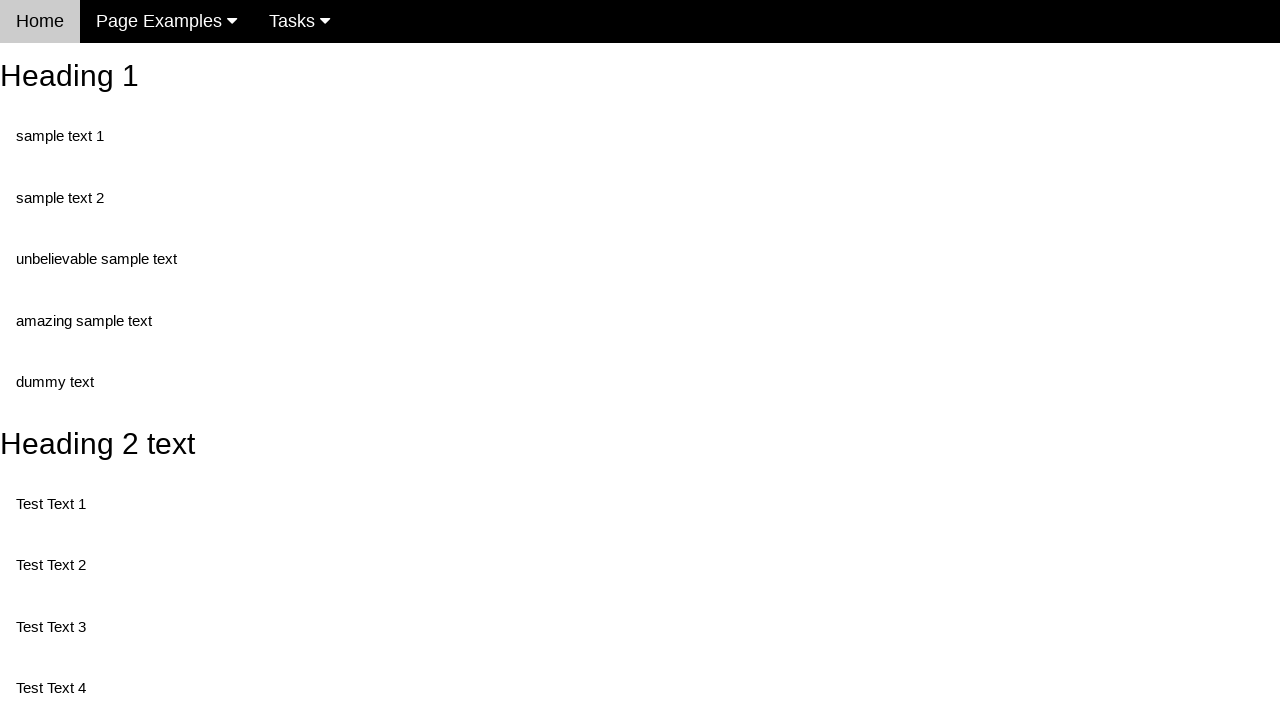

Retrieved button value attribute: 'This is a button'
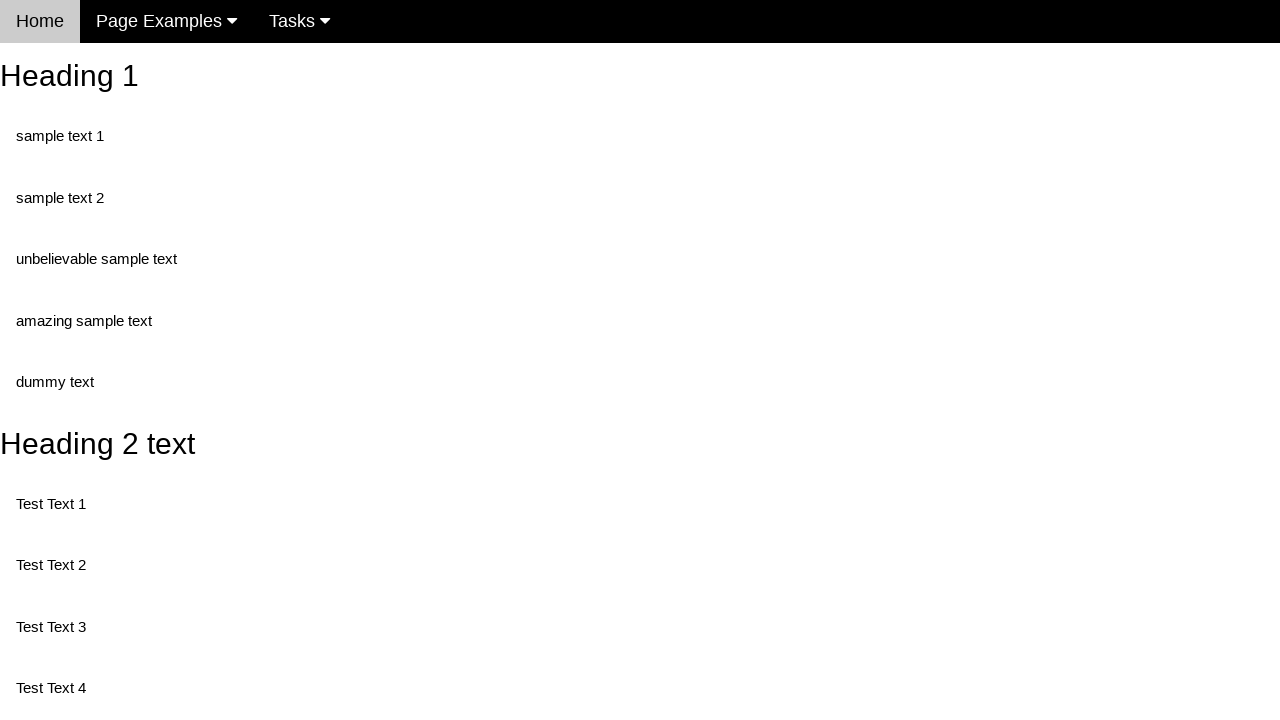

Assertion passed: button value is not 'Next'
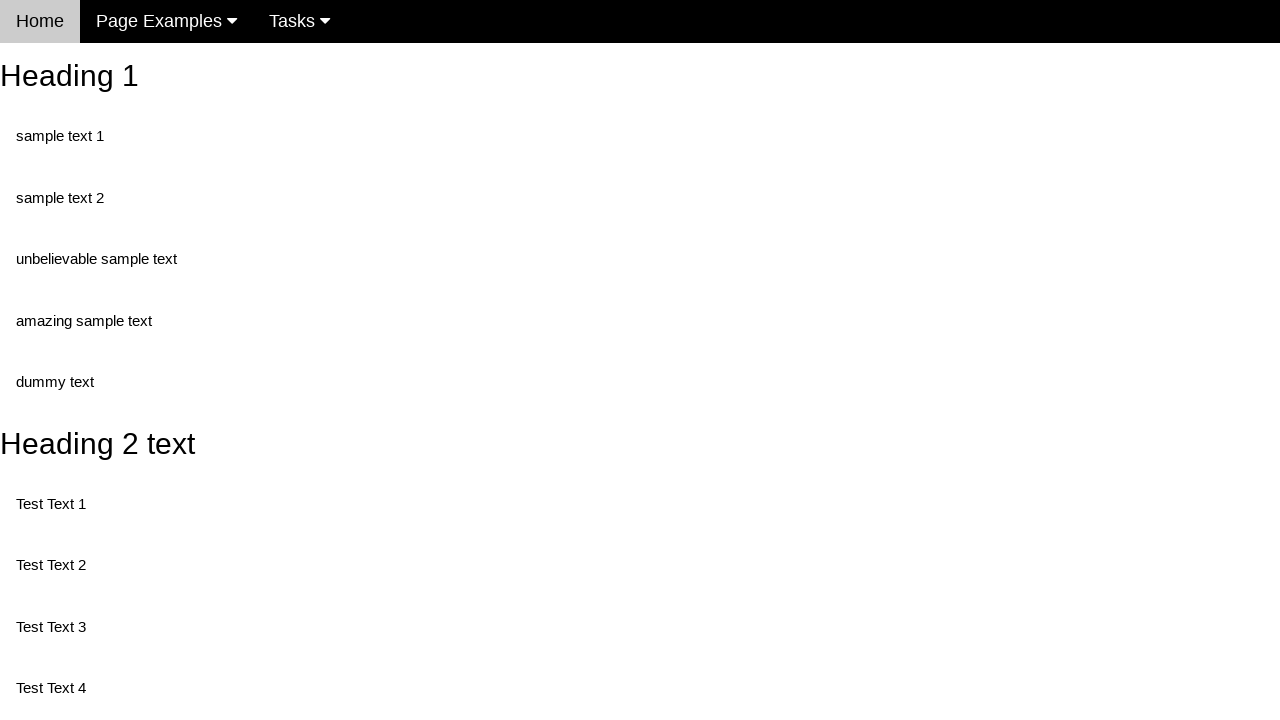

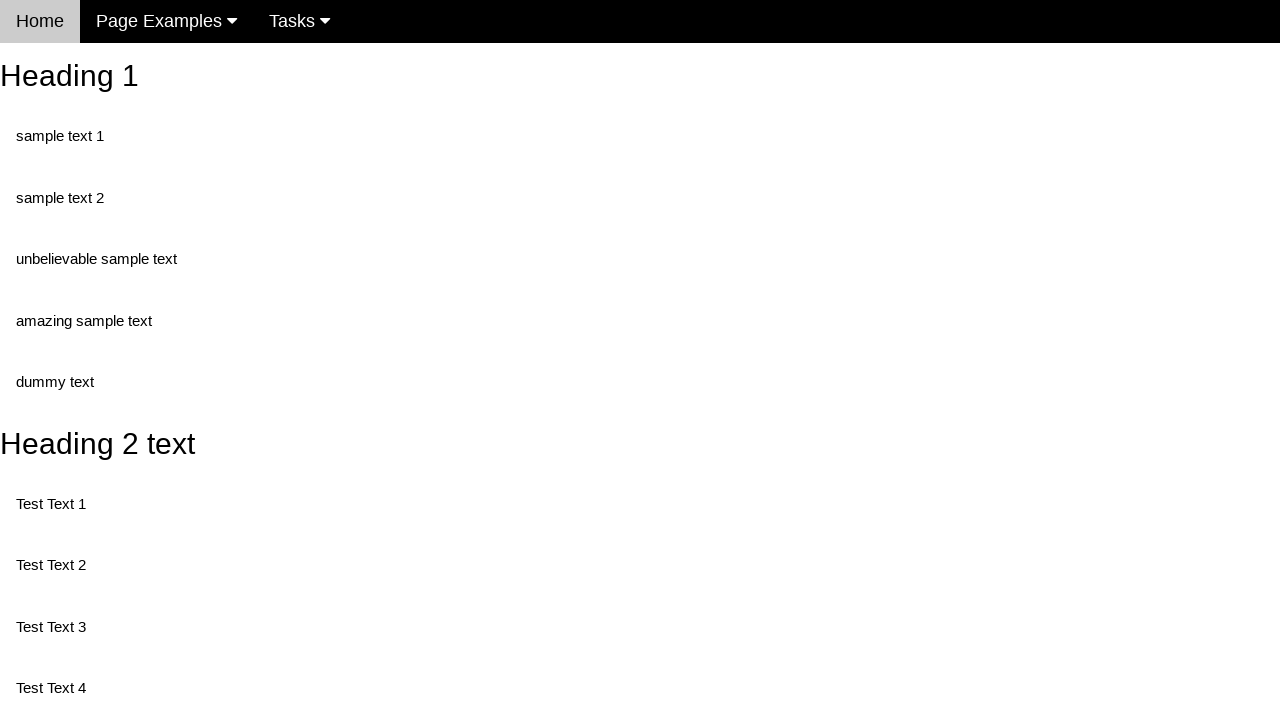